Tests date picker functionality by entering a date into the date input field and submitting it with Enter key

Starting URL: https://formy-project.herokuapp.com/datepicker

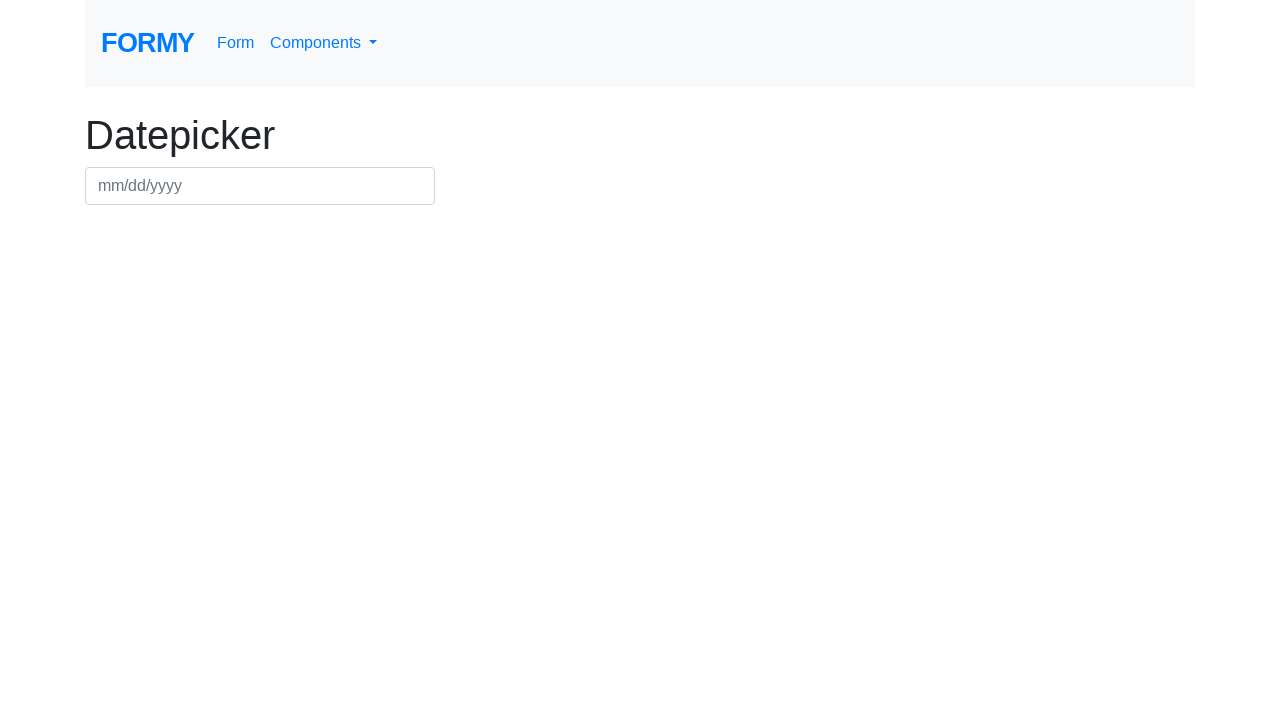

Filled date picker with date 10/13/2023 on #datepicker
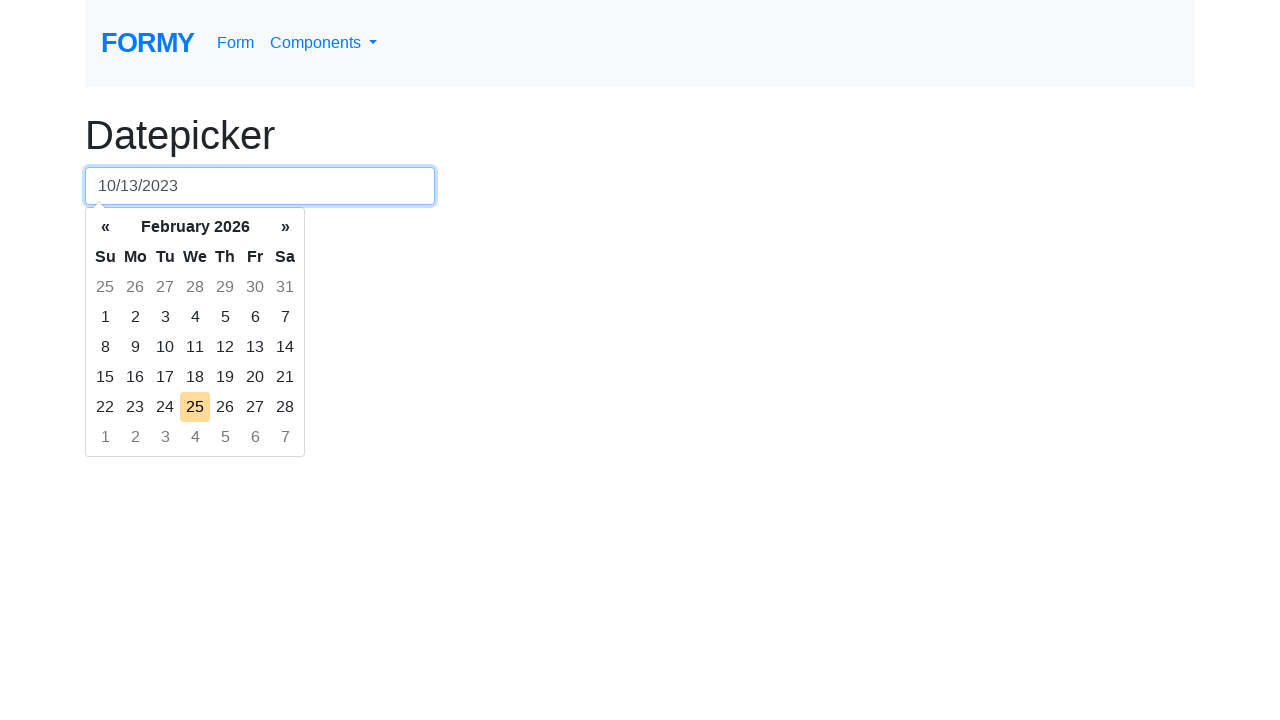

Pressed Enter to submit the date on #datepicker
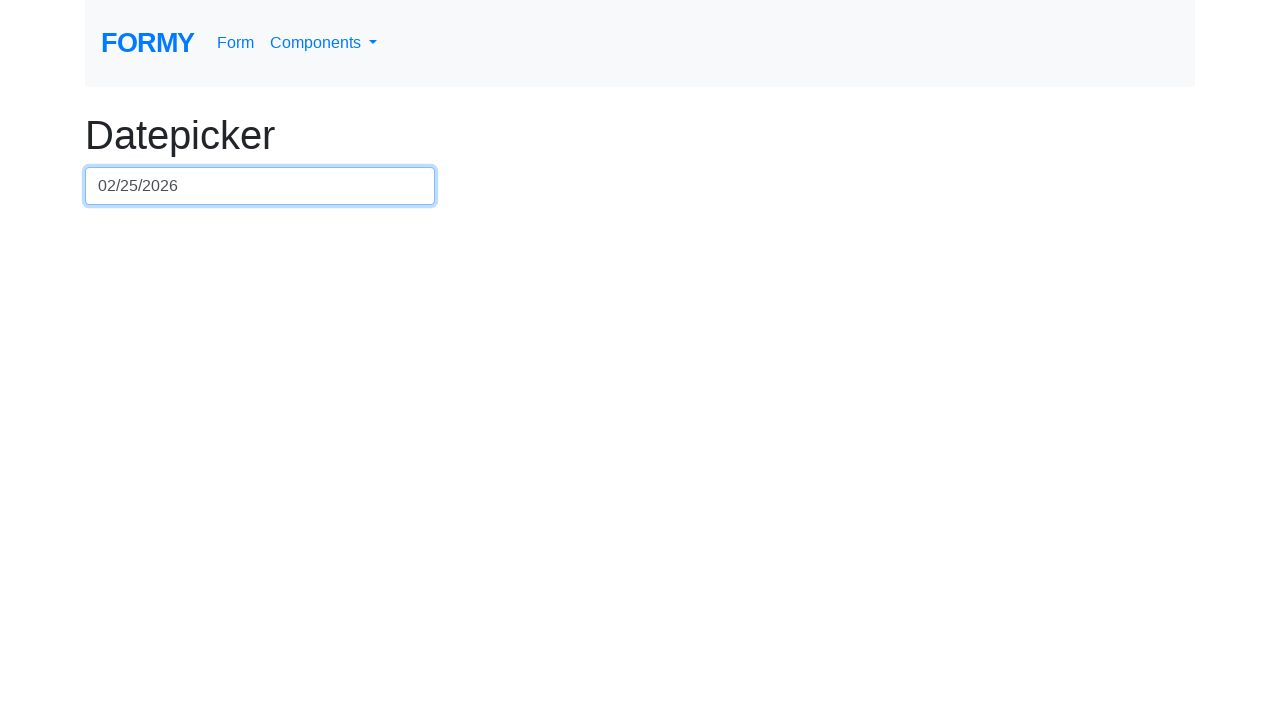

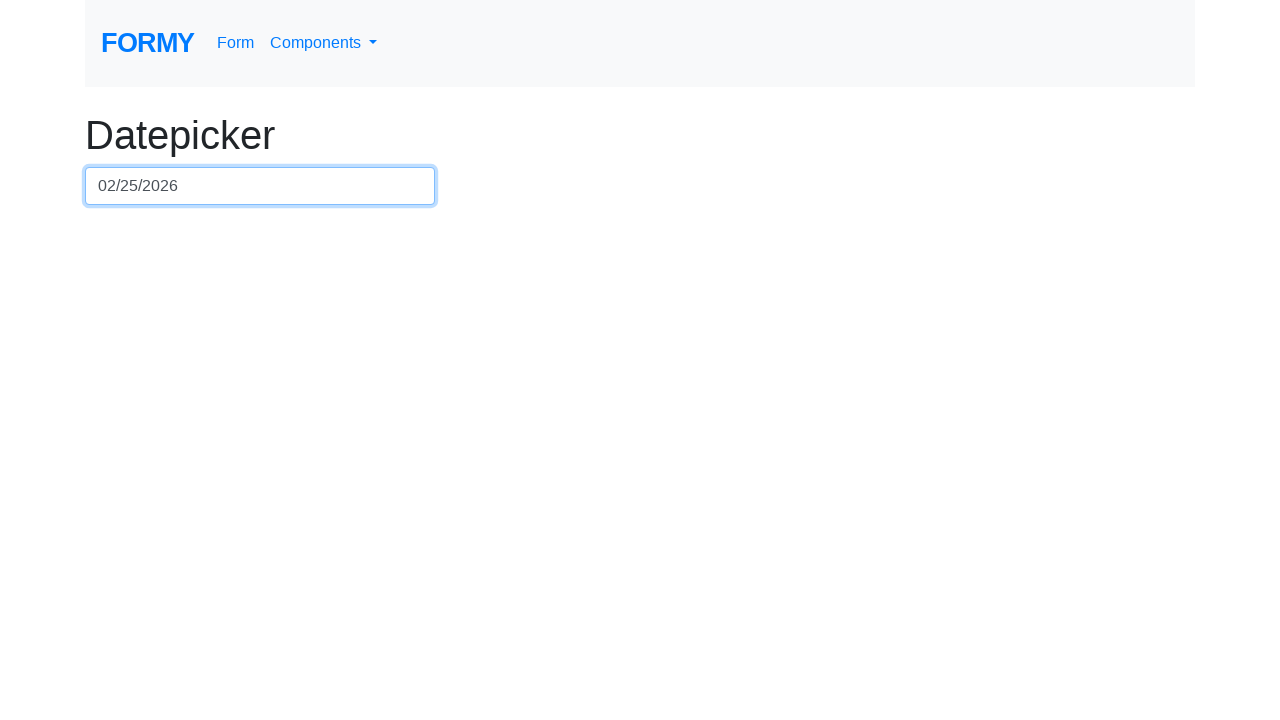